Tests the Nairaland homepage by verifying the page title and performing a search for "Entertainment" in the forum search.

Starting URL: https://www.nairaland.com/

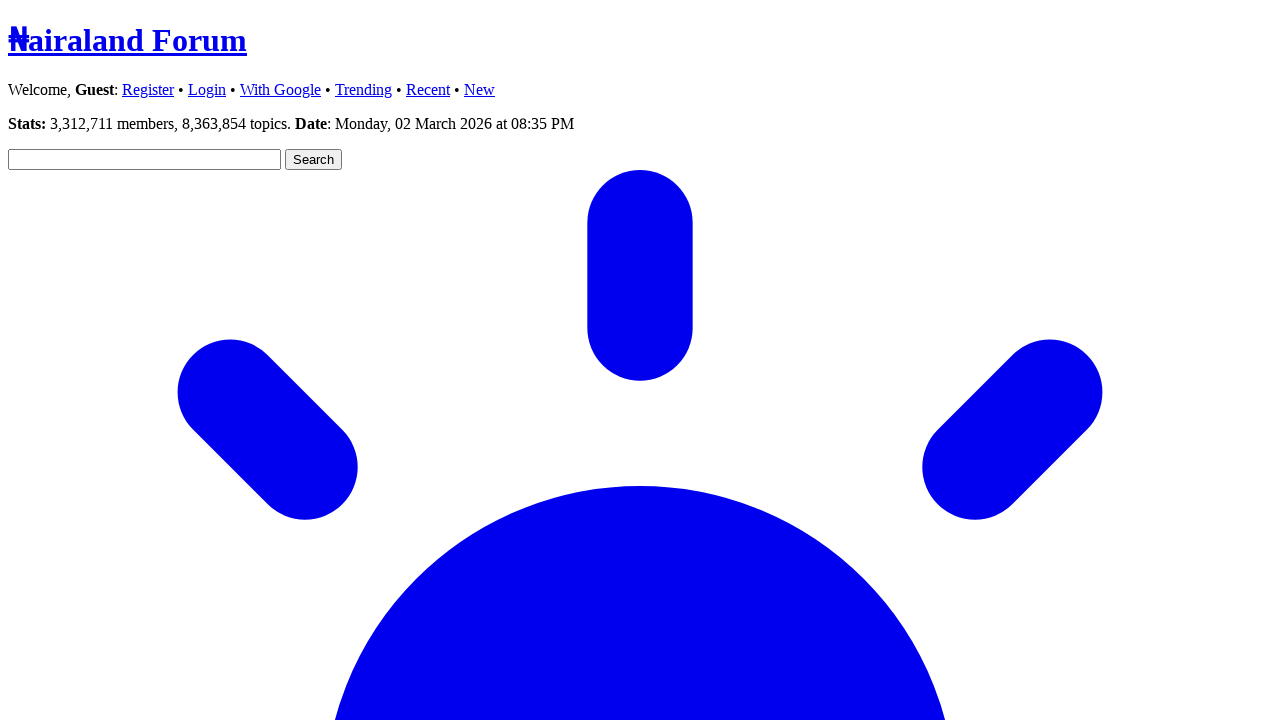

Verified page title contains 'Nairaland'
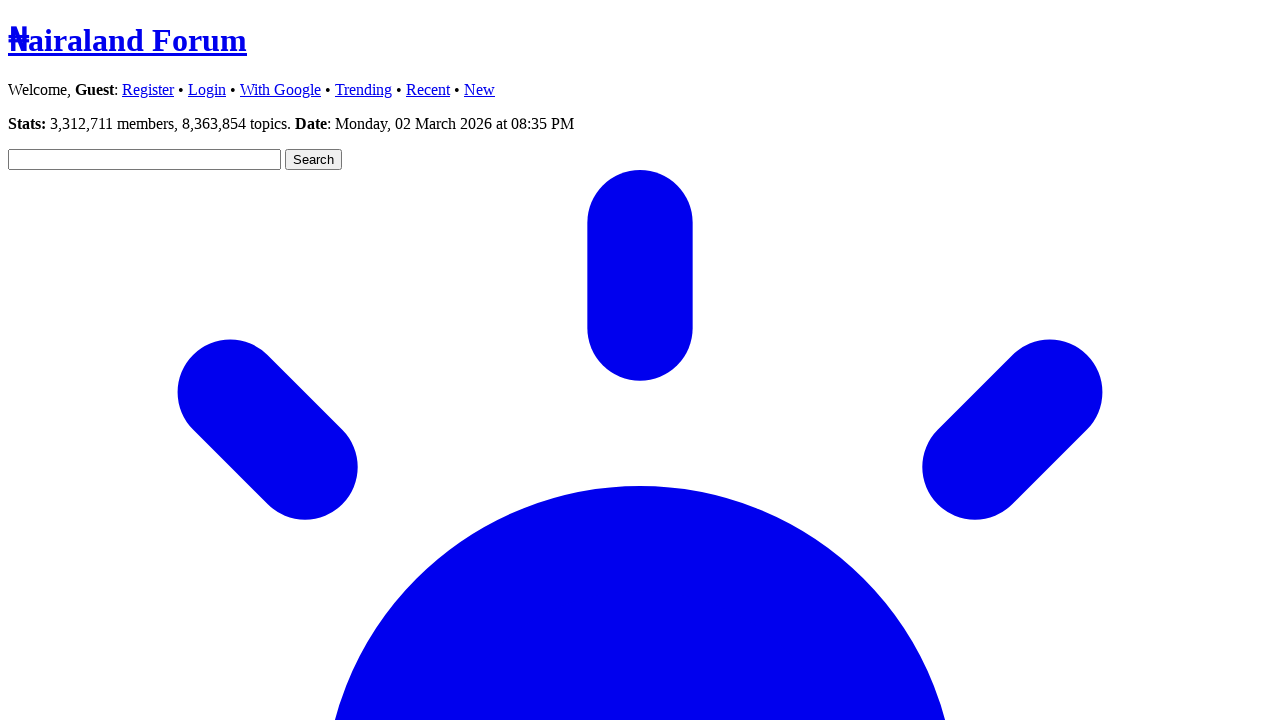

Filled search field with 'Entertainment' on input[name='q']
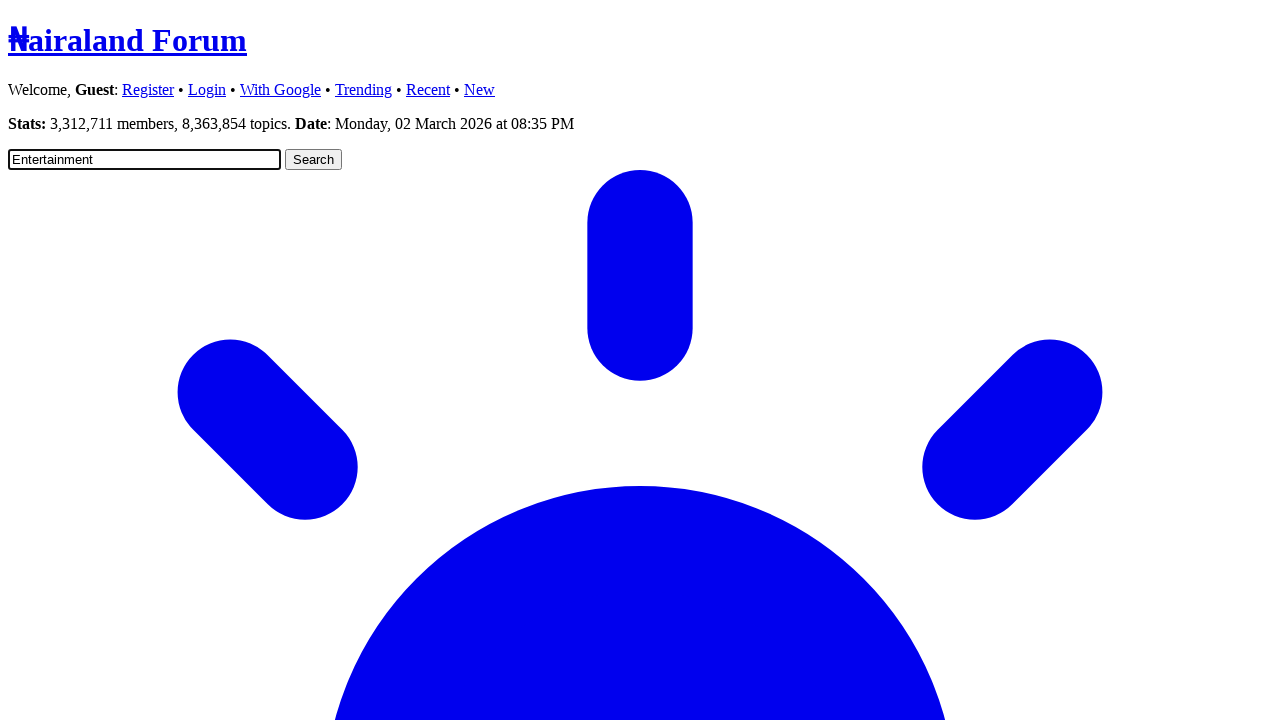

Clicked search button to search for Entertainment at (314, 159) on input[name='search']
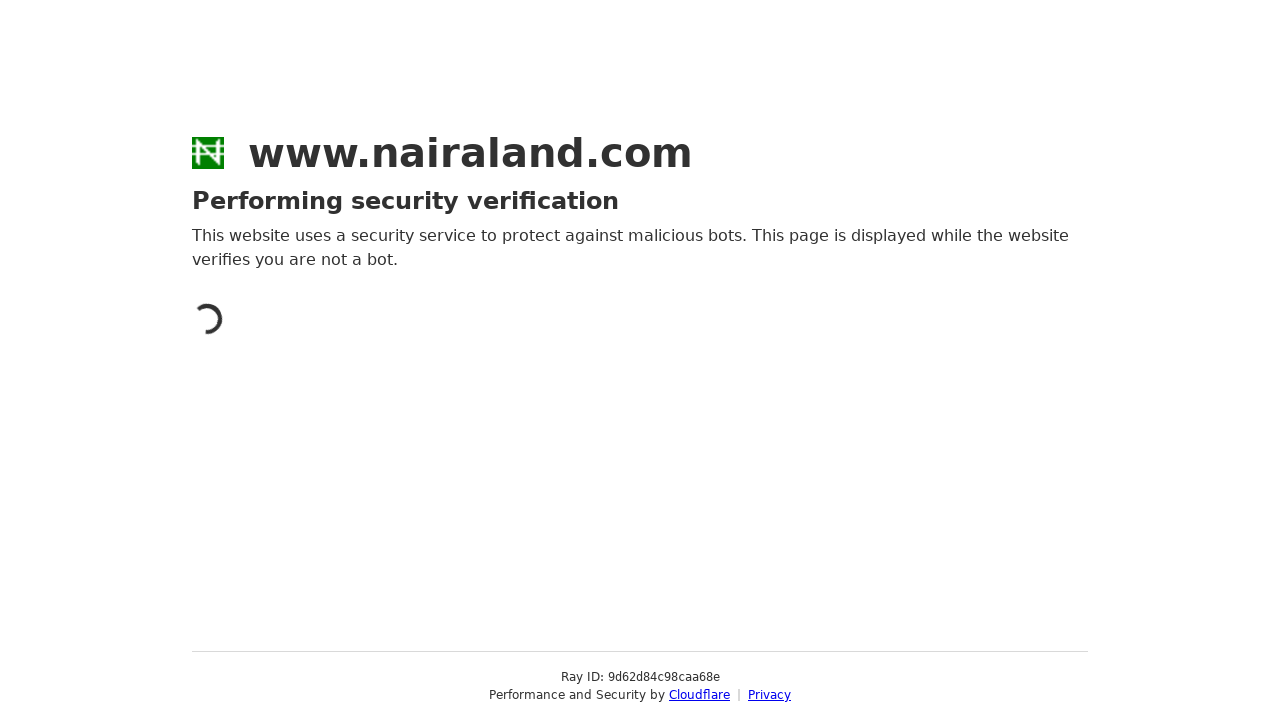

Waited for search results page to load completely
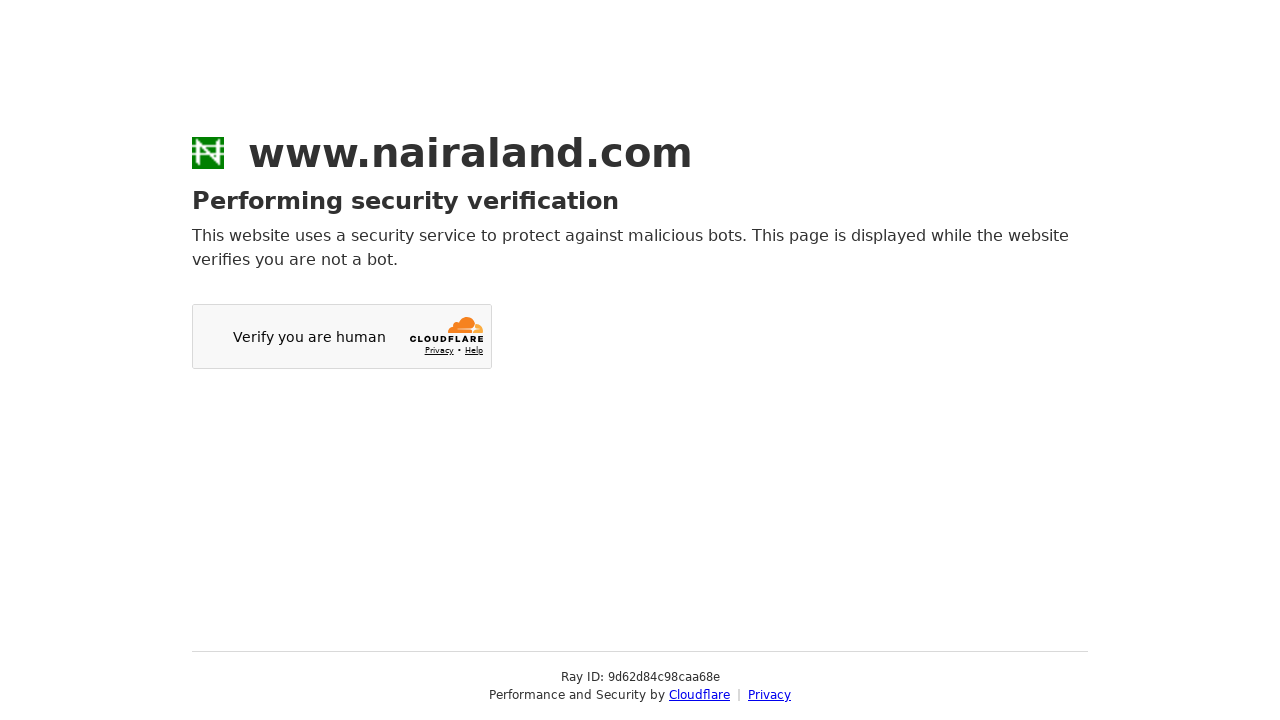

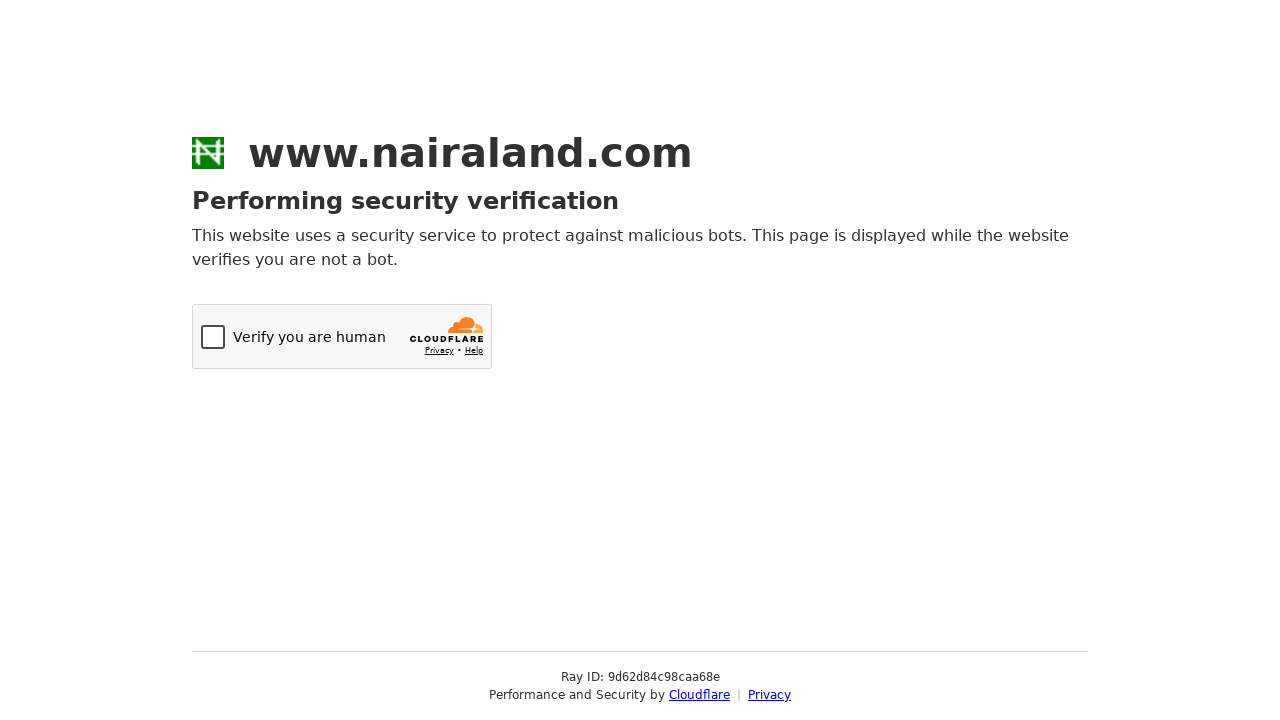